Navigates to the Selenium HQ website and scrolls to the bottom of the page using JavaScript execution.

Starting URL: http://www.seleniumhq.org/

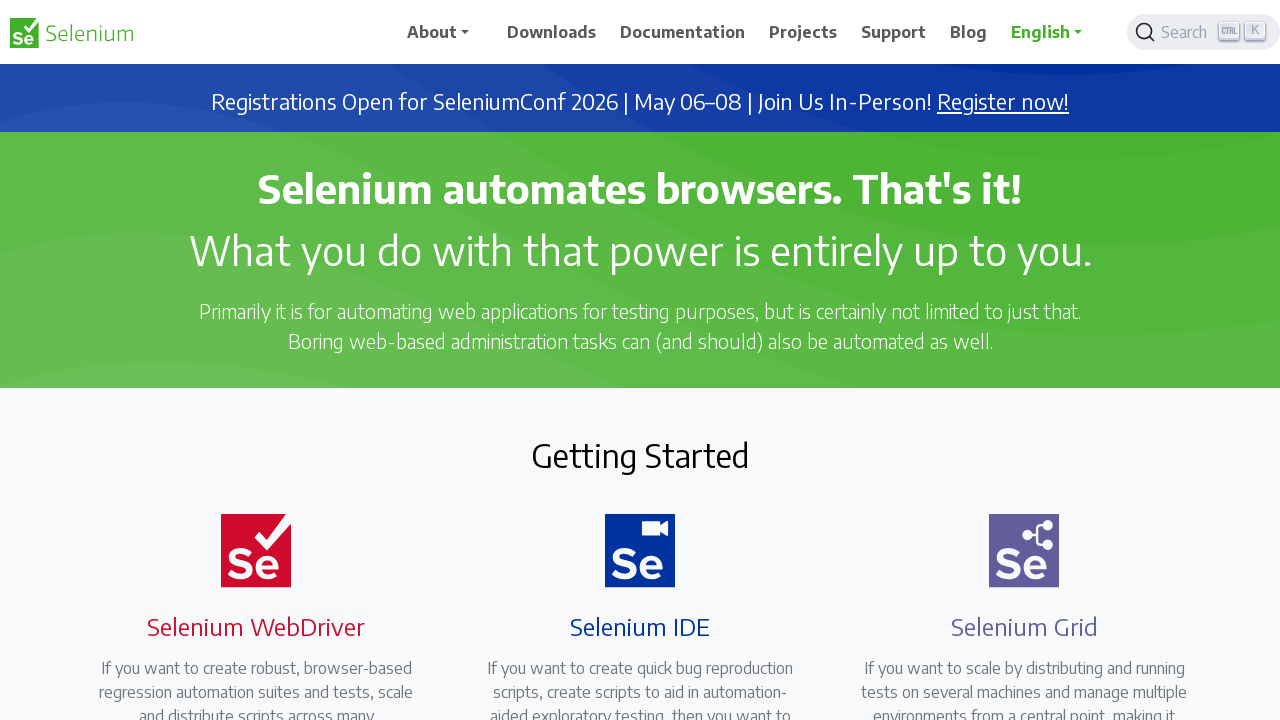

Navigated to Selenium HQ website
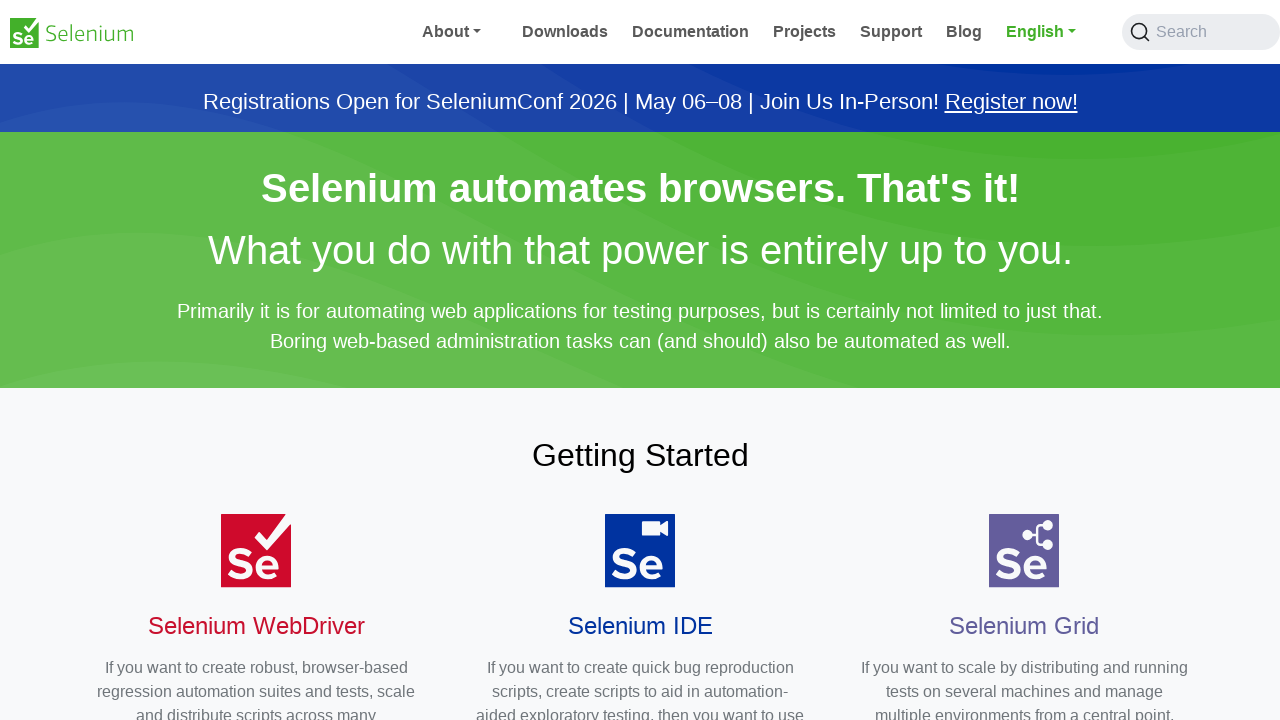

Scrolled to the bottom of the page using JavaScript
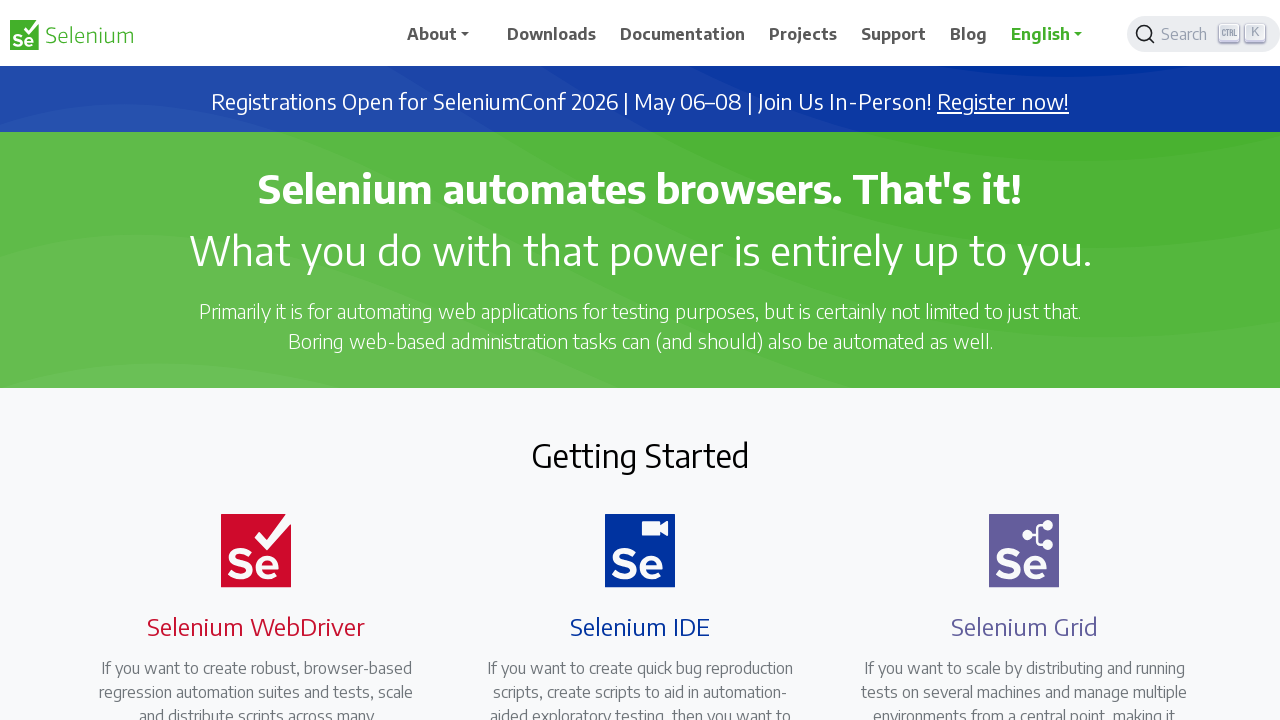

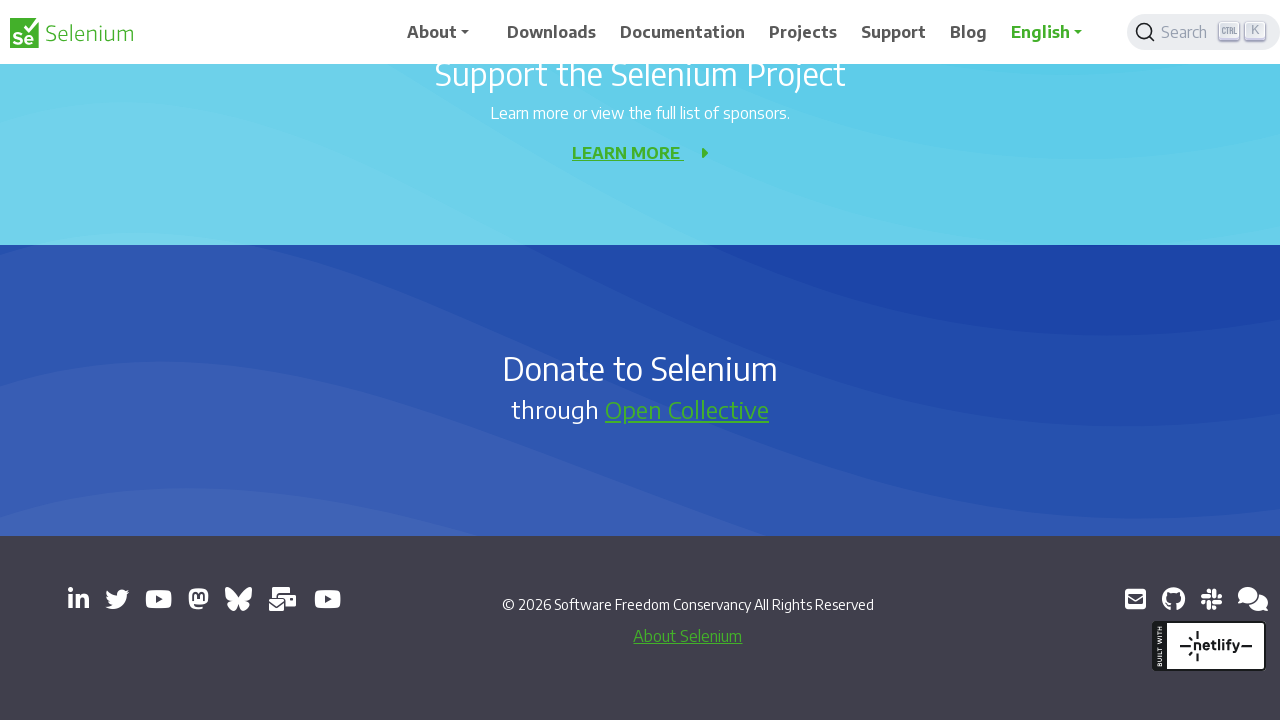